Tests dropdown handling on Selenium's web form demo page by selecting an option from a dropdown menu

Starting URL: https://www.selenium.dev/selenium/web/web-form.html

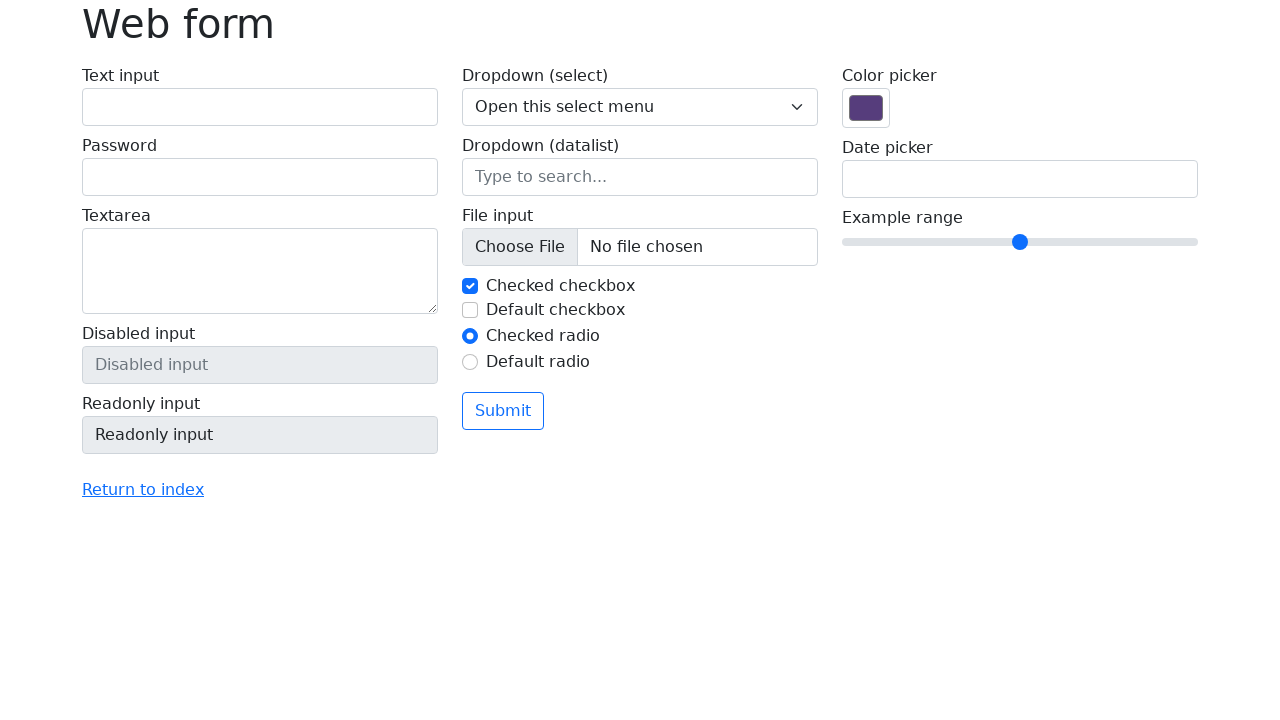

Selected 'One' from dropdown menu on select[name='my-select']
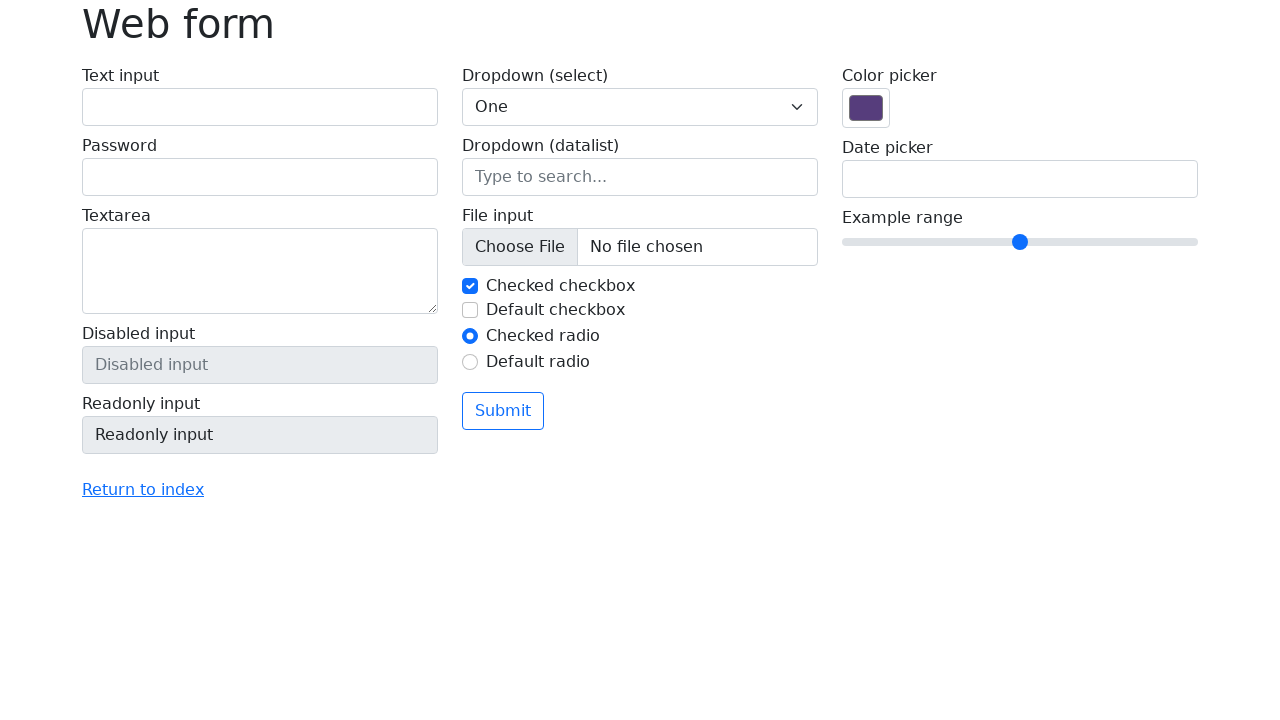

Dropdown selection applied and verified
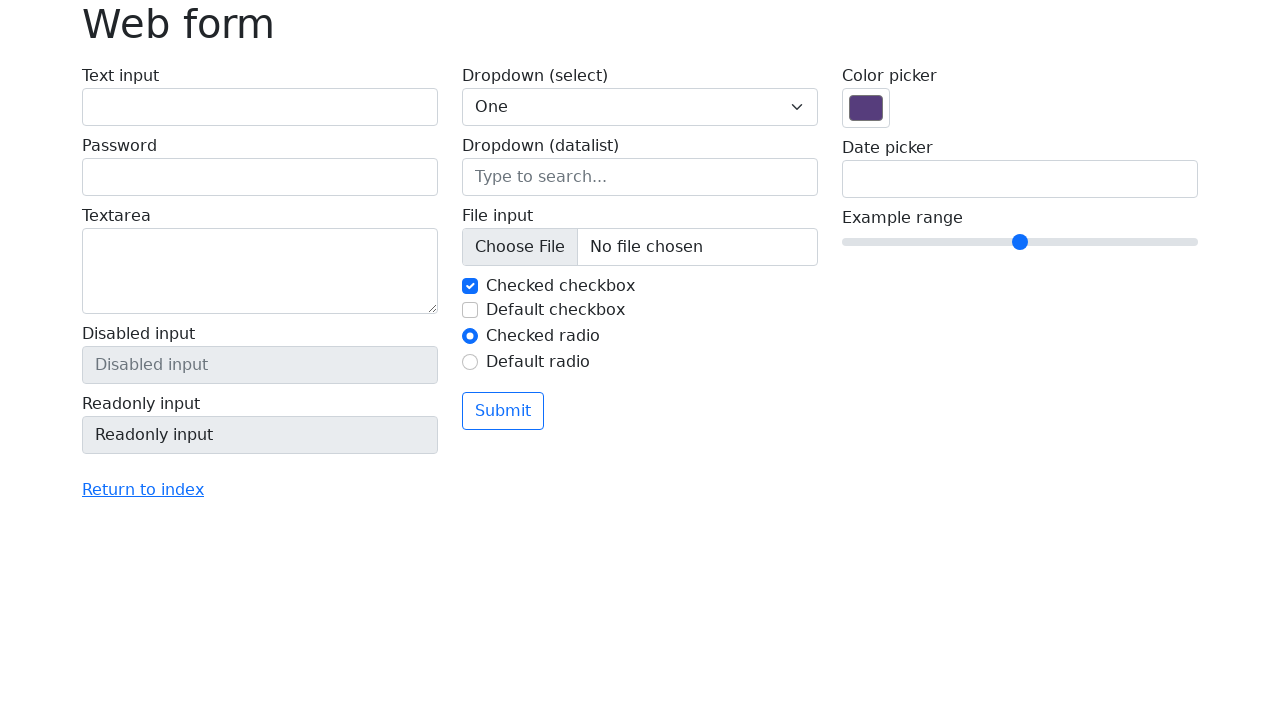

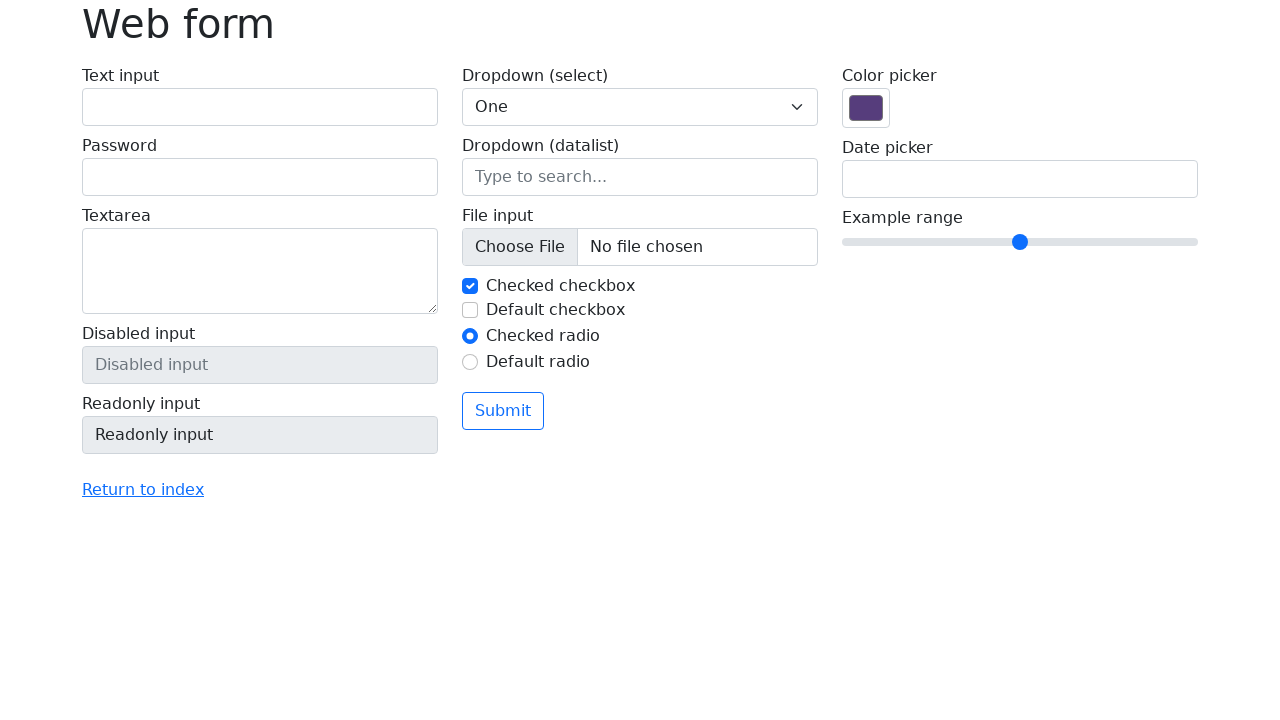